Tests form filling using ID selectors by entering job title, selecting education radio button, and checking gender checkbox

Starting URL: https://formy-project.herokuapp.com/form

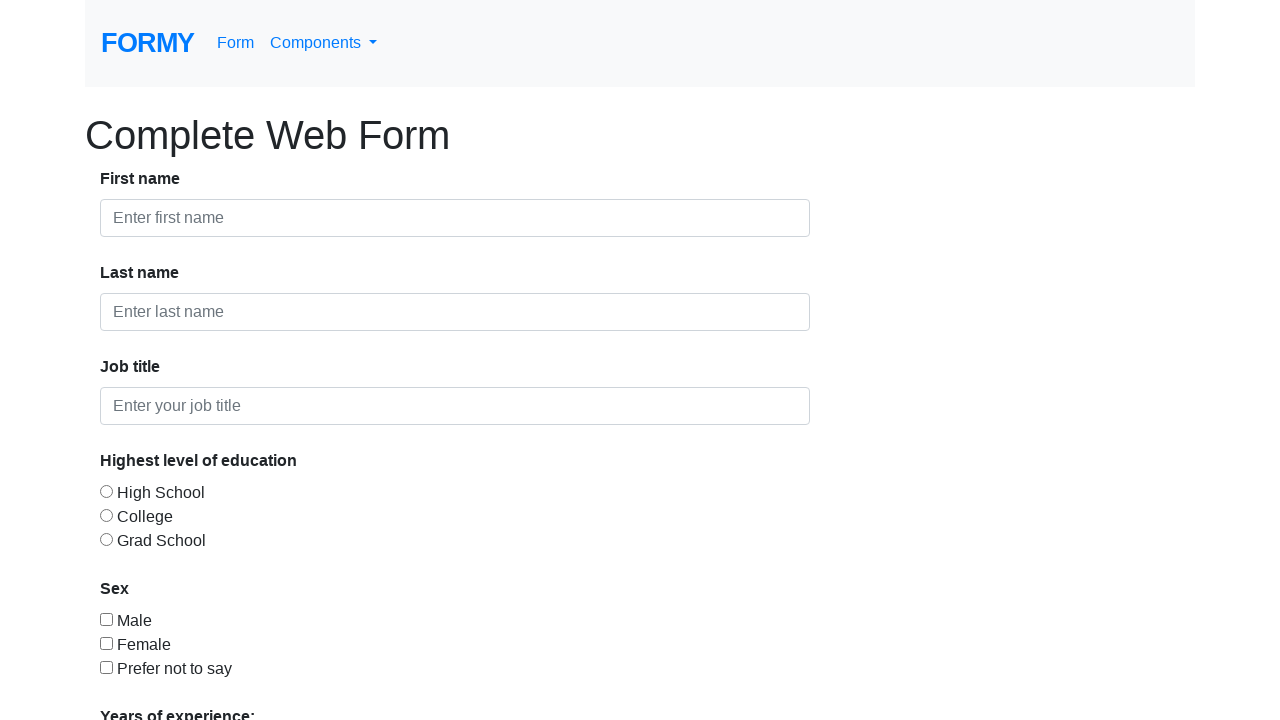

Filled job title field with 'IT' on #job-title
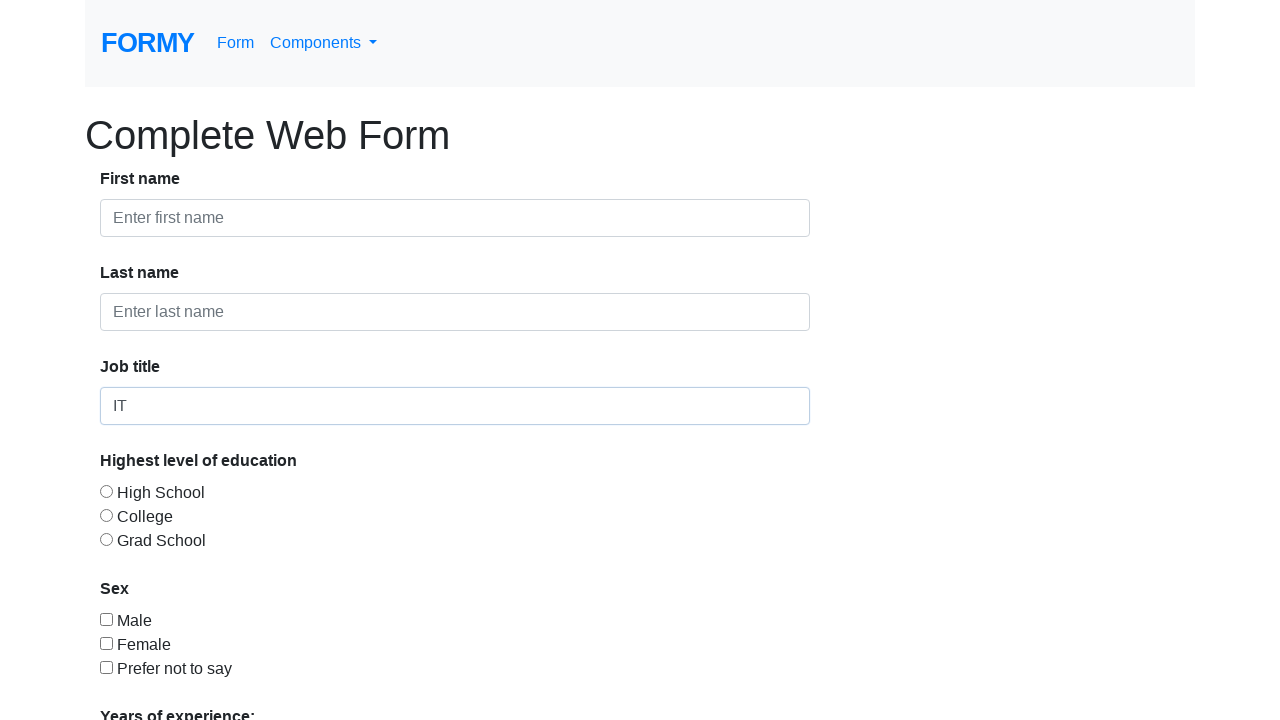

Selected education radio button at (106, 491) on #radio-button-1
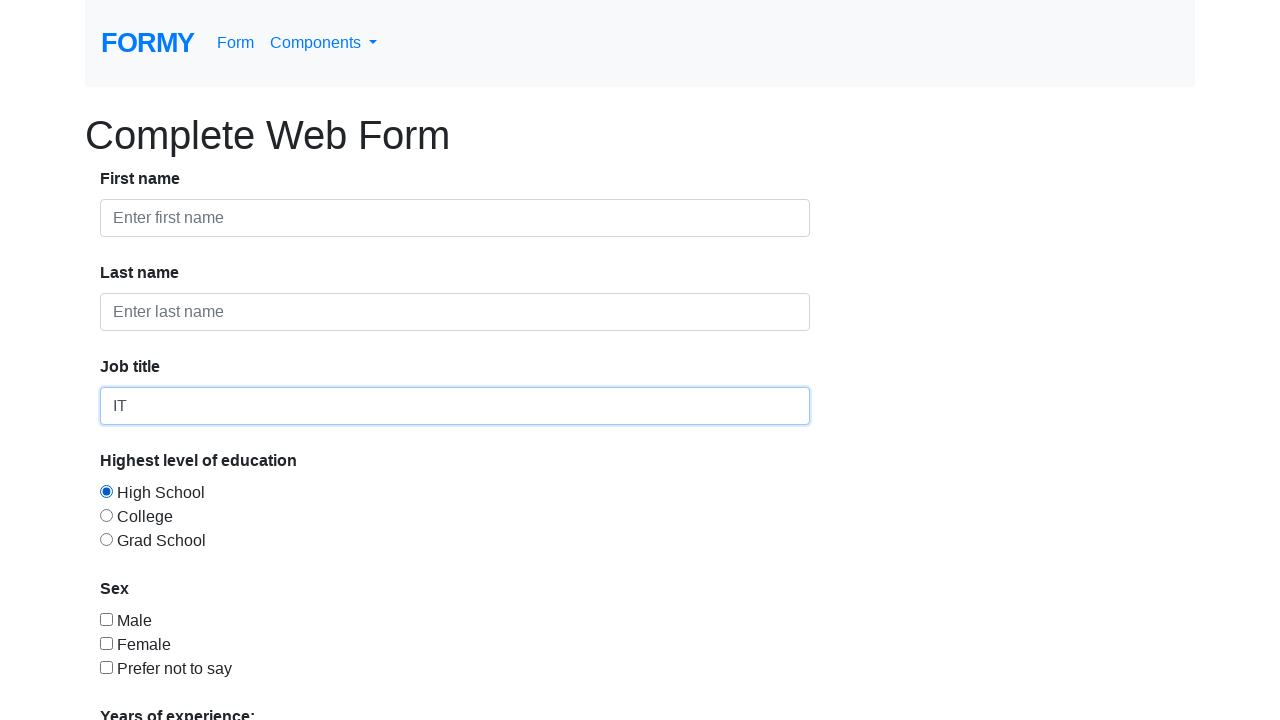

Checked gender checkbox at (106, 667) on #checkbox-3
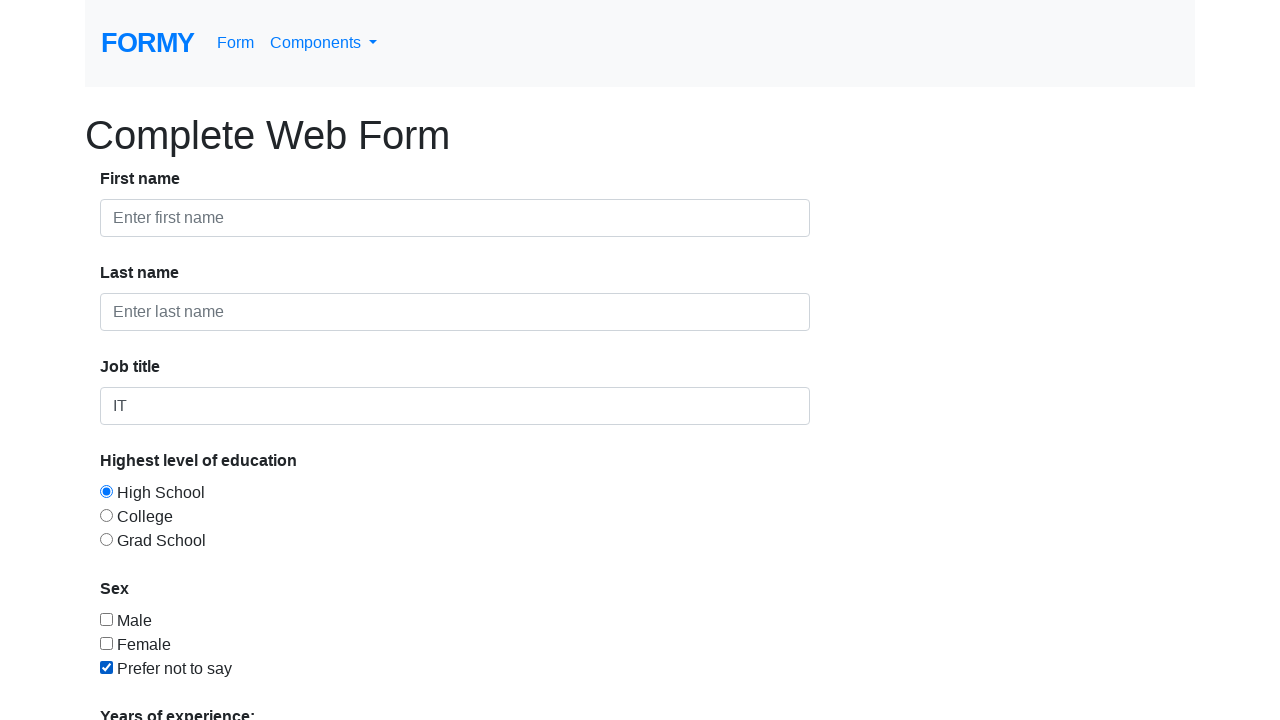

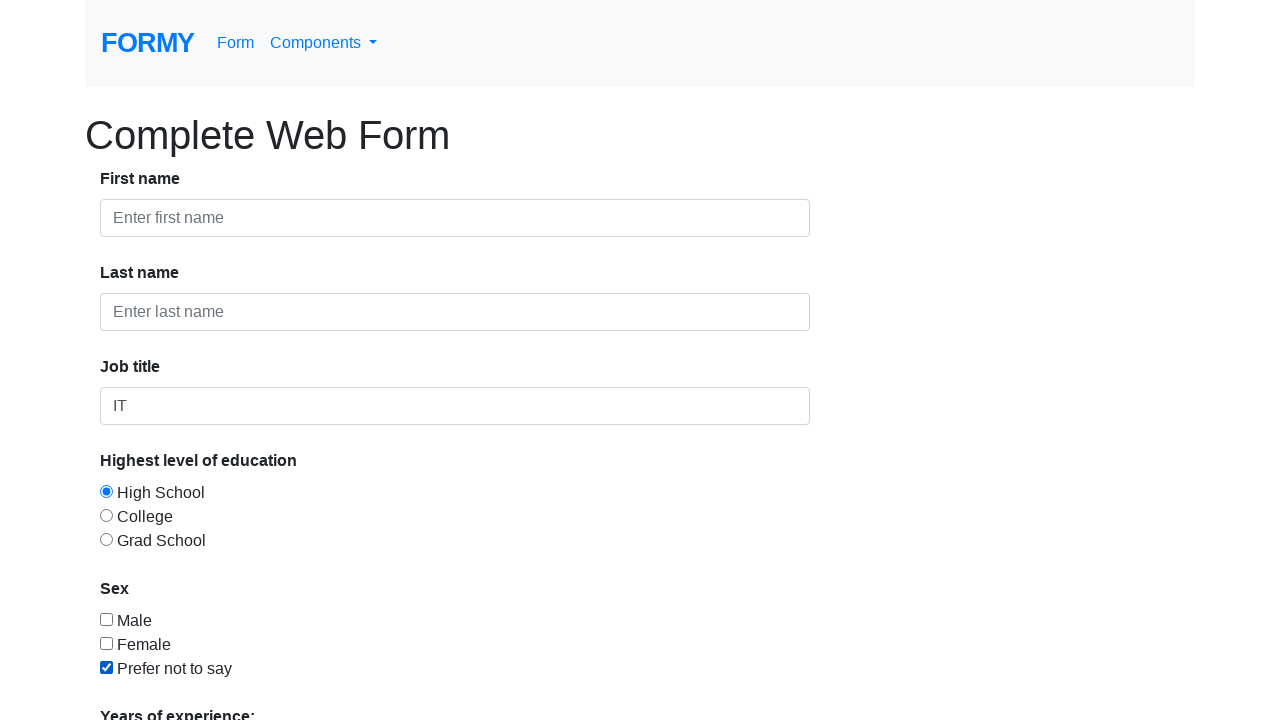